Navigates to the OTUS online courses website and verifies the page title matches the expected Russian text for online professional courses.

Starting URL: https://otus.ru/

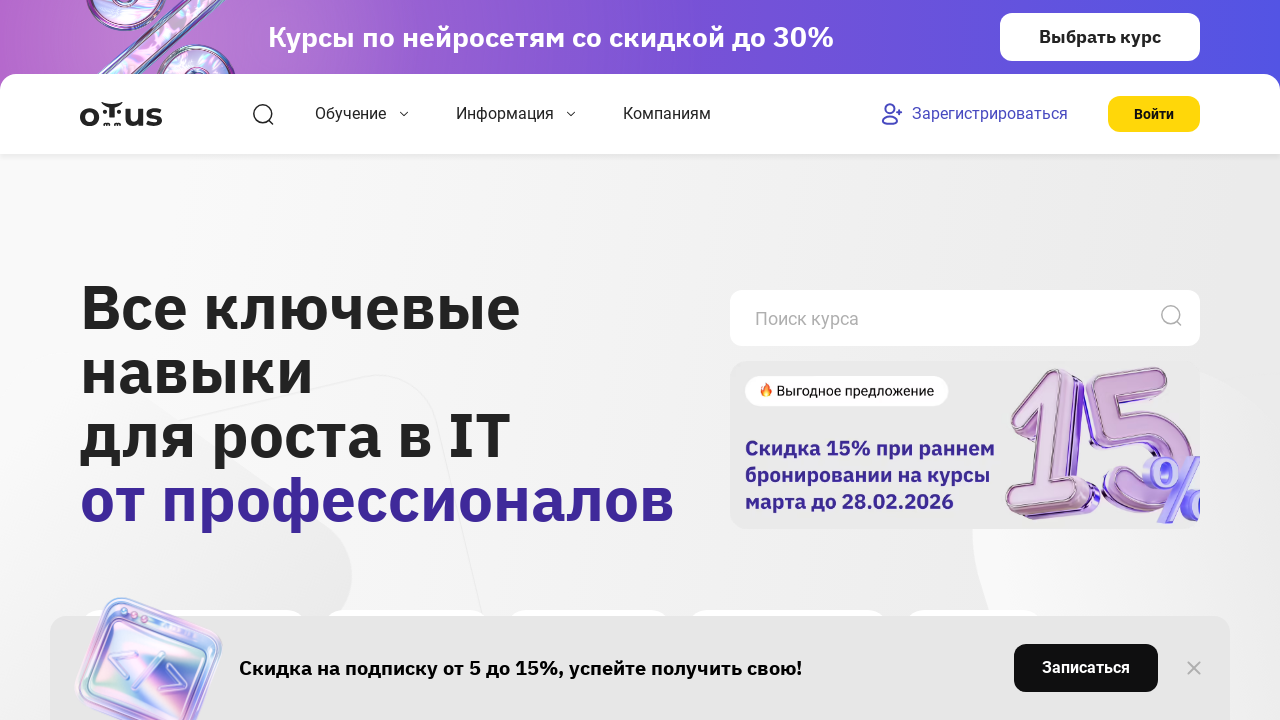

Waited for page to reach domcontentloaded state
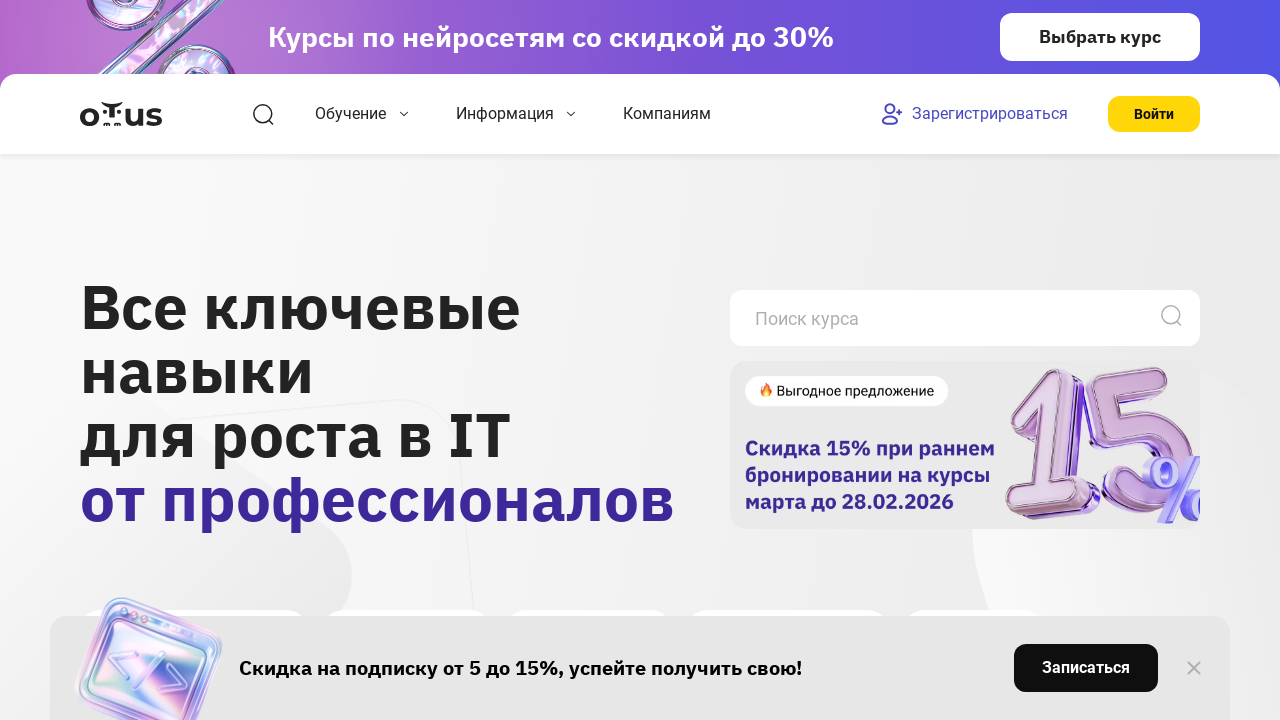

Verified page title contains 'Онлайн' or 'OTUS'
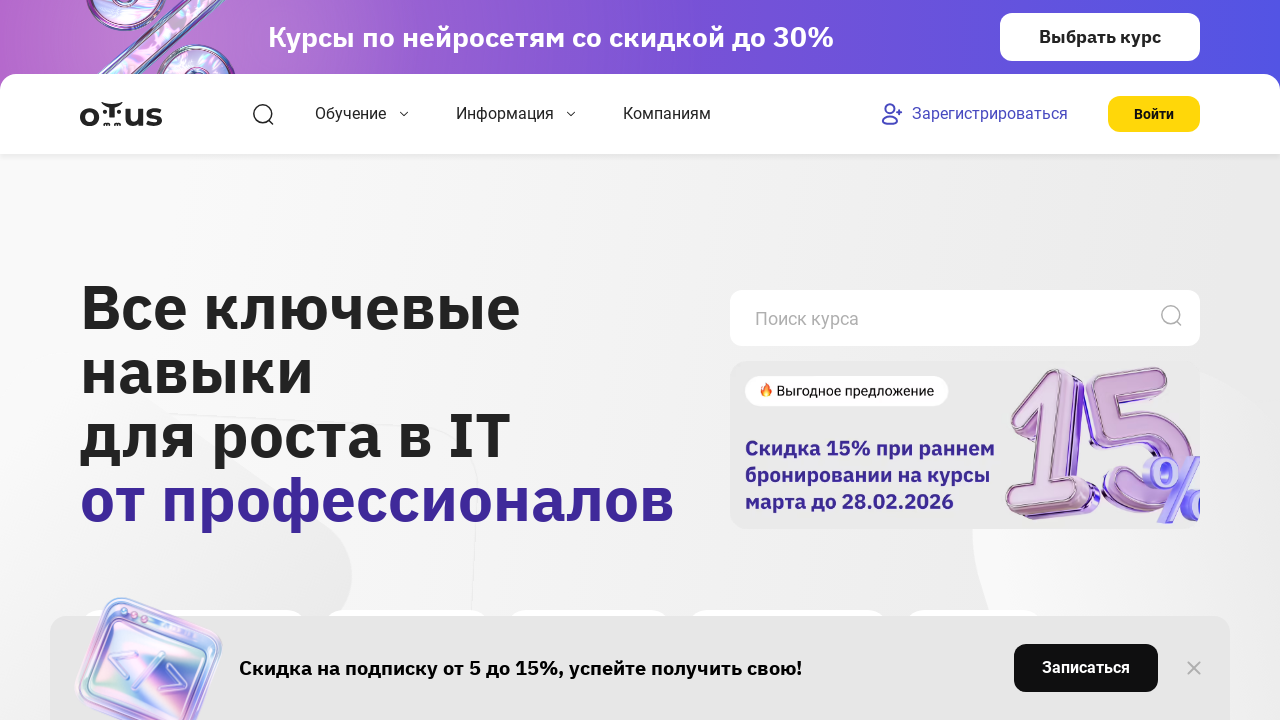

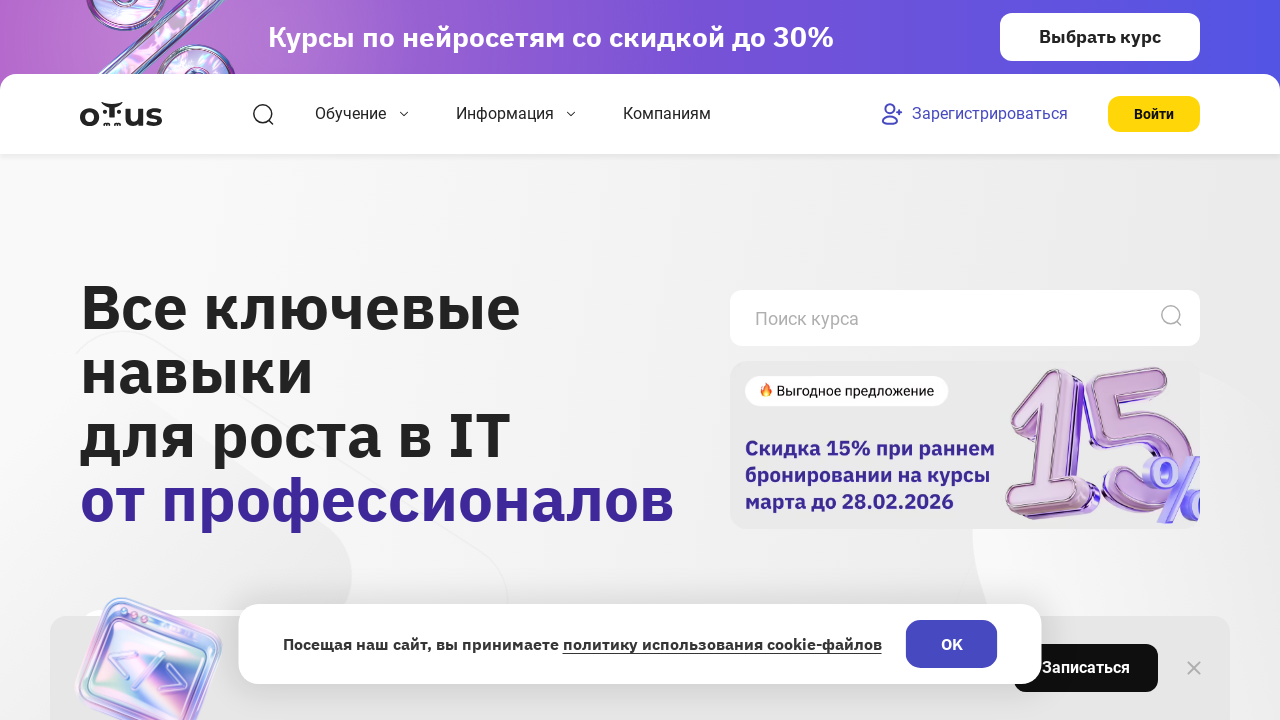